Tests accepting a JavaScript confirm dialog popup by setting up a dialog handler and clicking the confirm button

Starting URL: https://rahulshettyacademy.com/AutomationPractice/

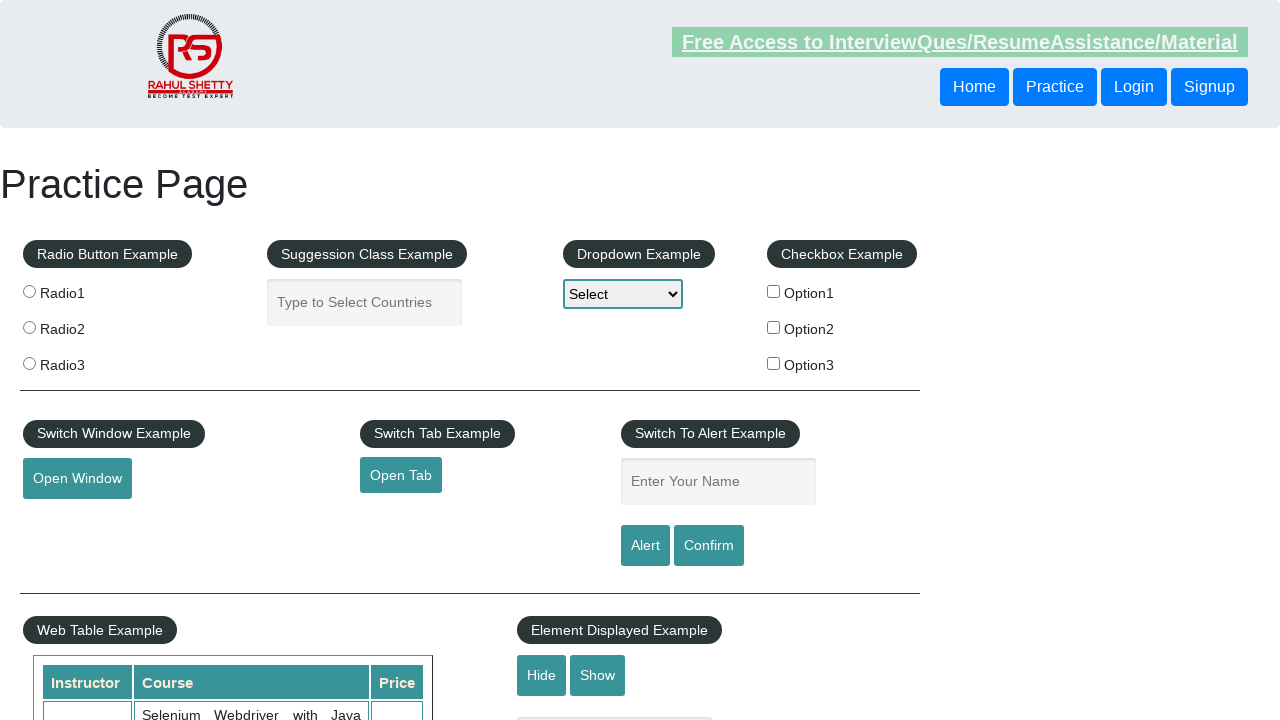

Set up dialog handler to accept JavaScript confirm popup
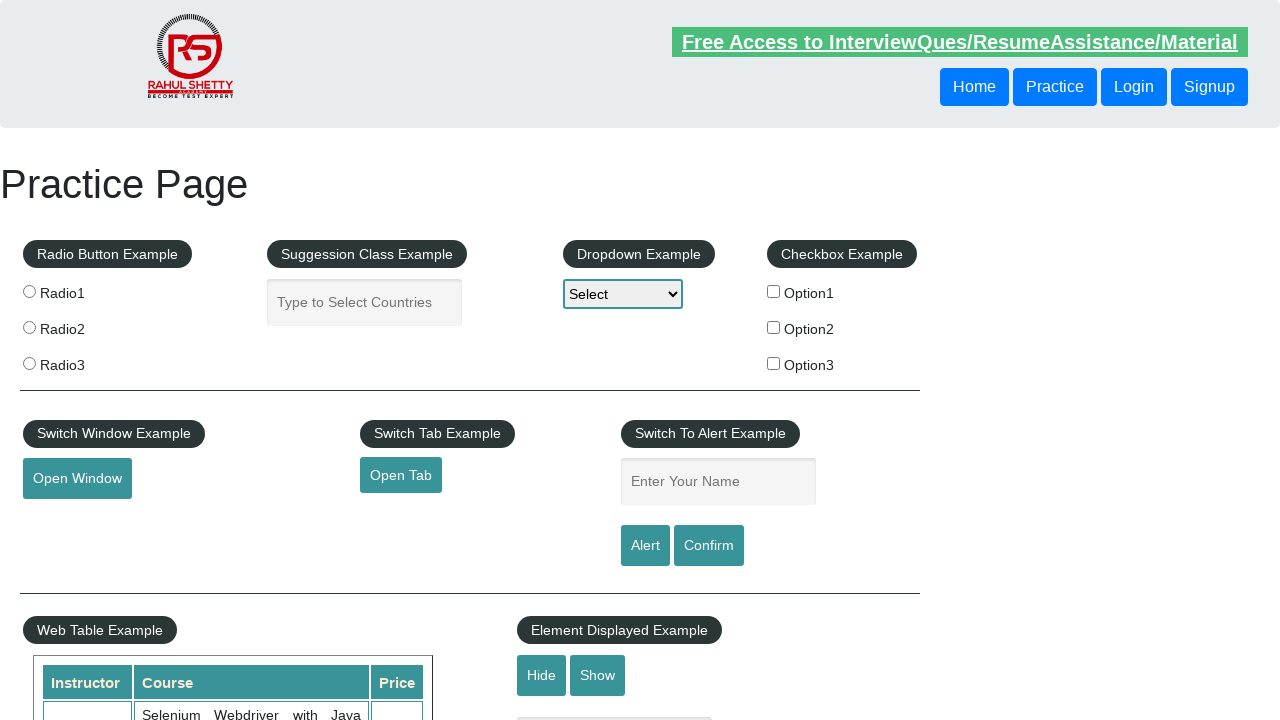

Clicked confirm button to trigger JavaScript dialog popup at (709, 546) on #confirmbtn
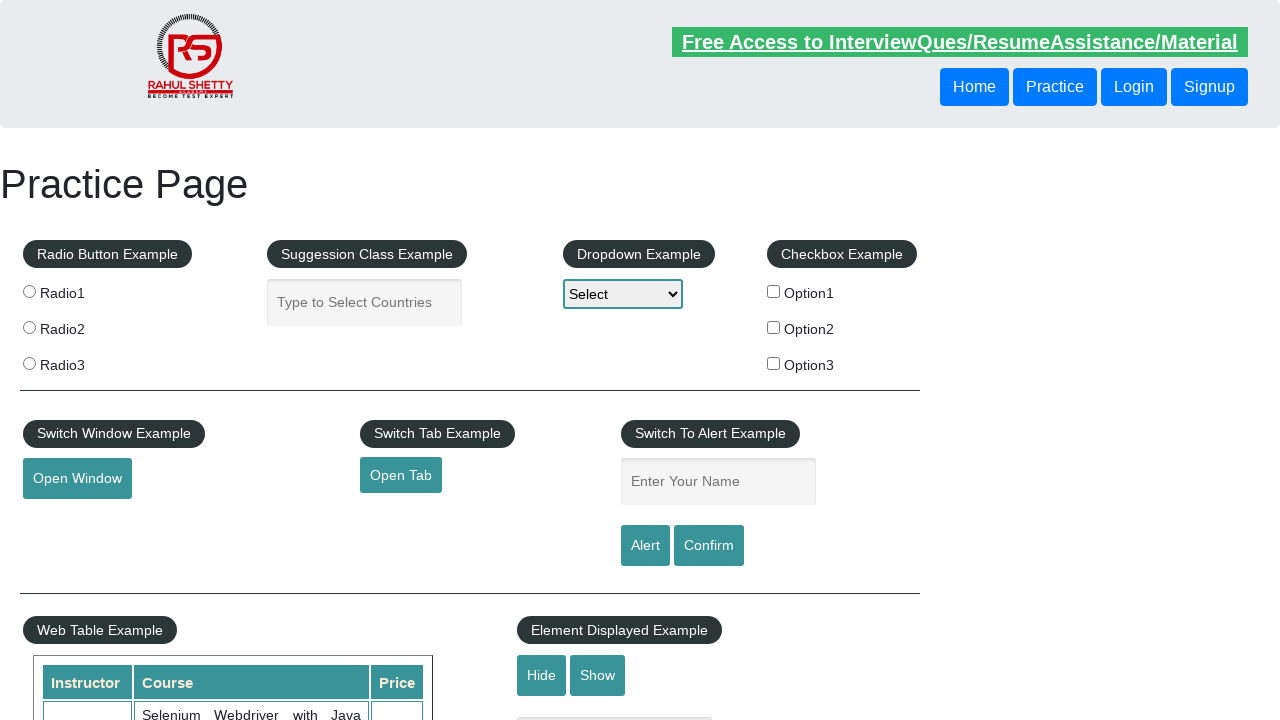

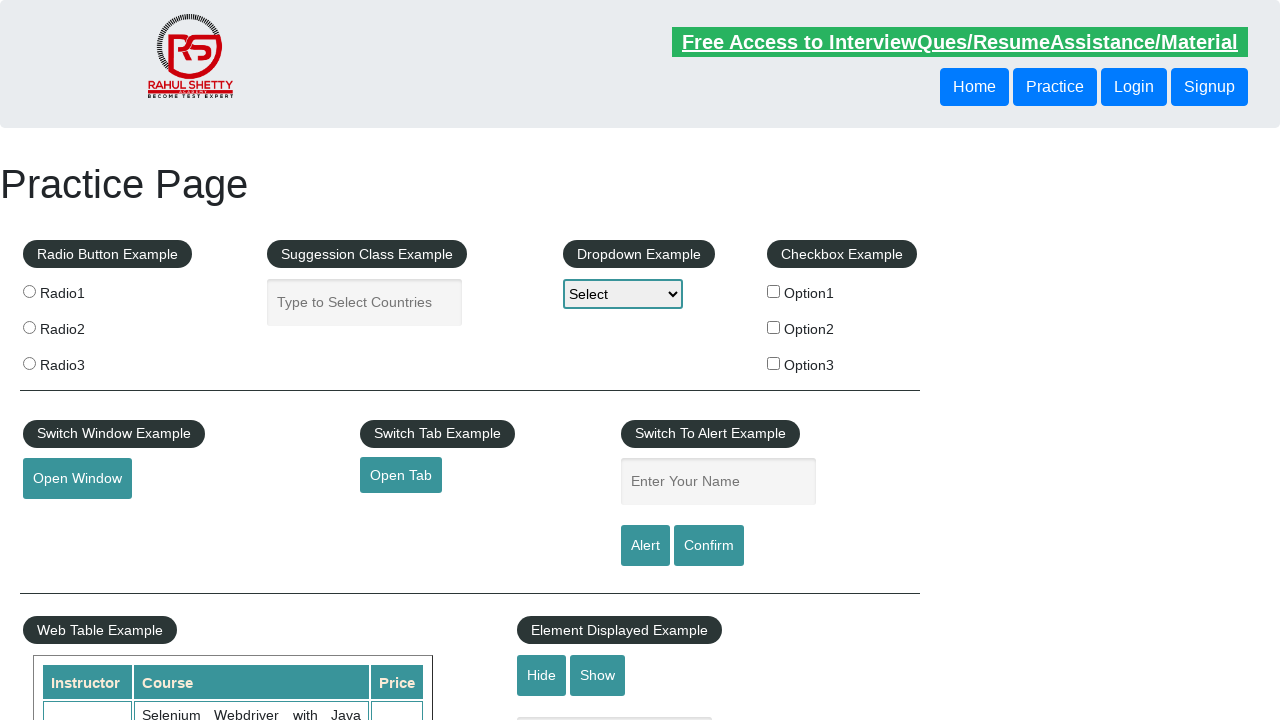